Solves a math captcha by calculating a formula based on a value from the page, then fills the answer and completes robot verification checkboxes before submitting

Starting URL: https://suninjuly.github.io/math.html

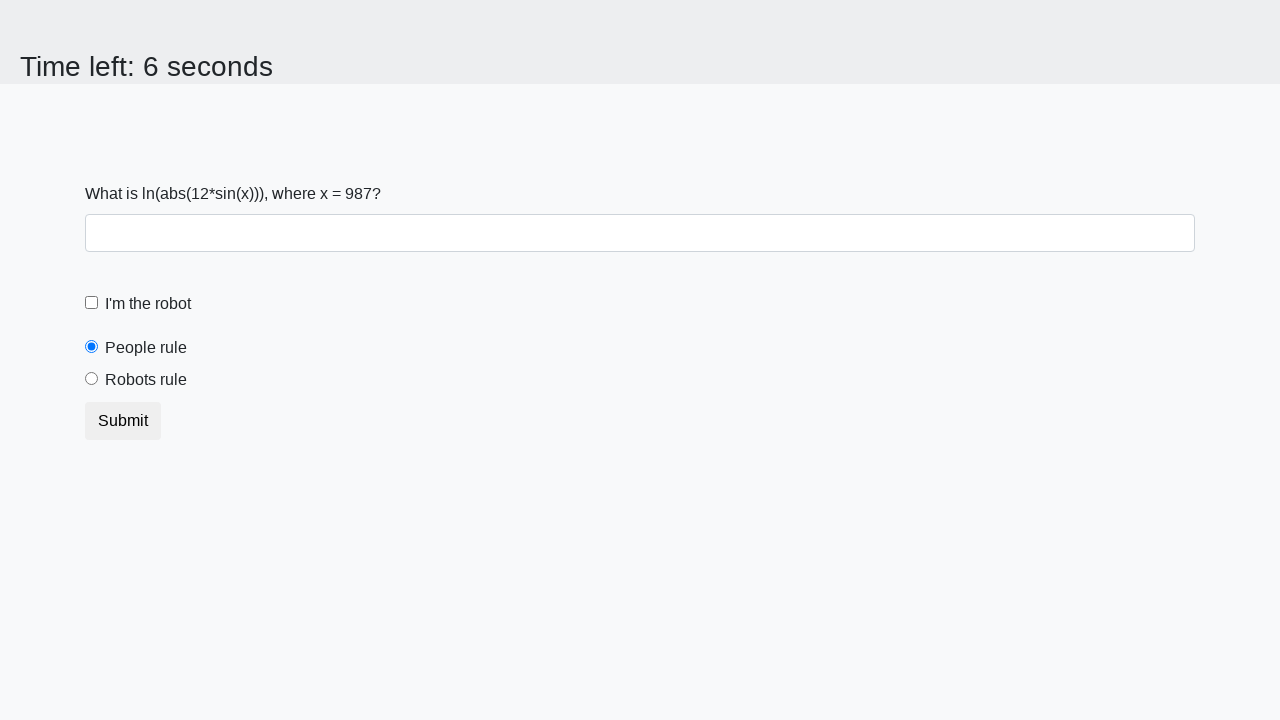

Retrieved input value from page for math calculation
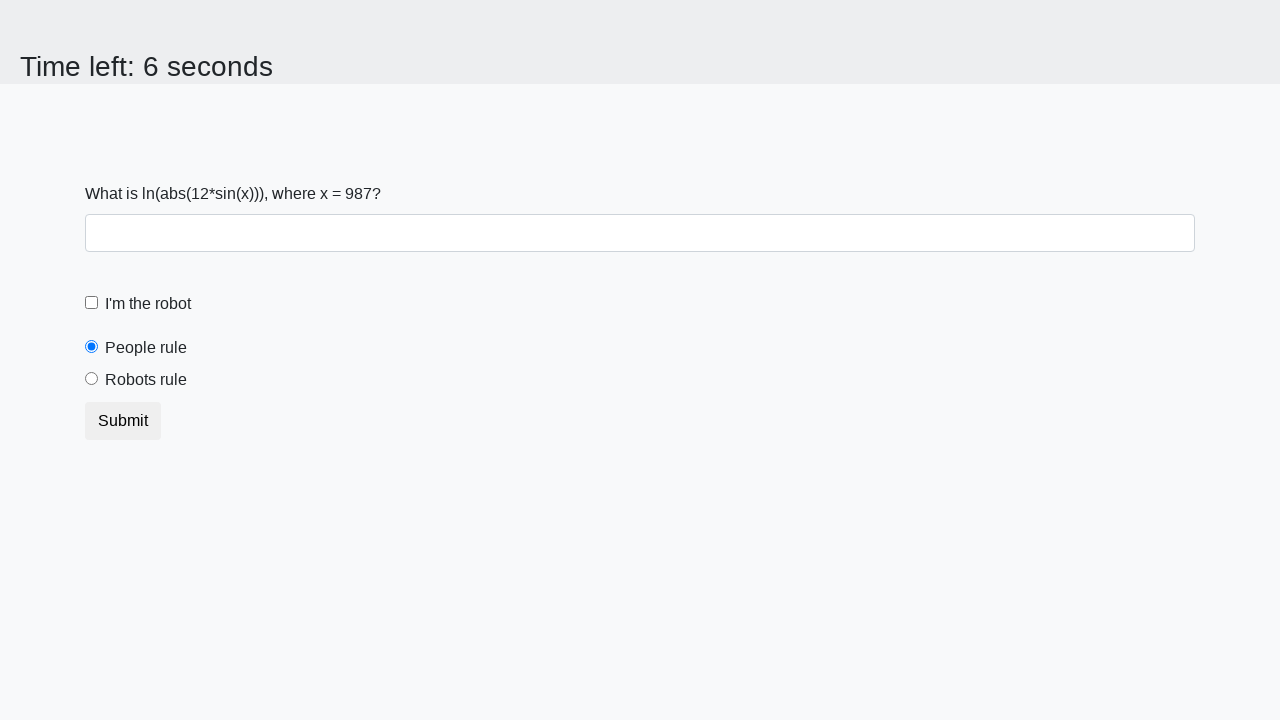

Calculated math captcha answer using formula: log(abs(12 * sin(value)))
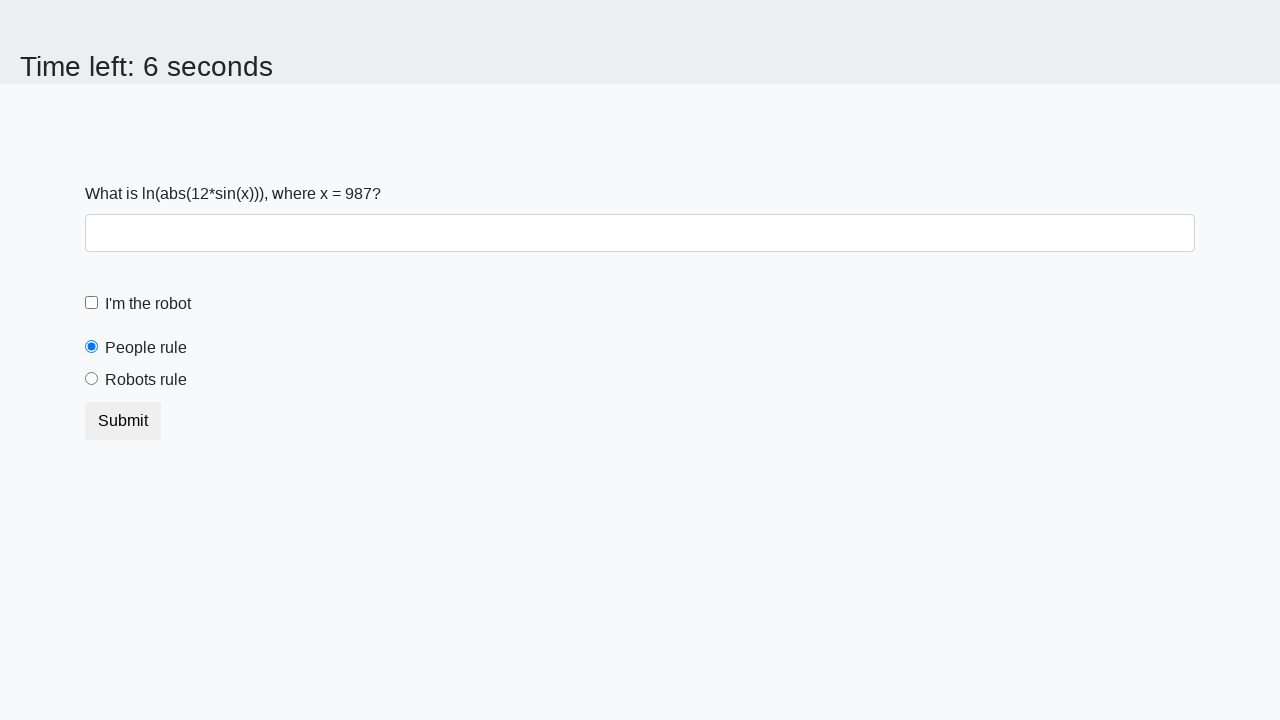

Filled answer field with calculated value: 1.8194836335198616 on #answer
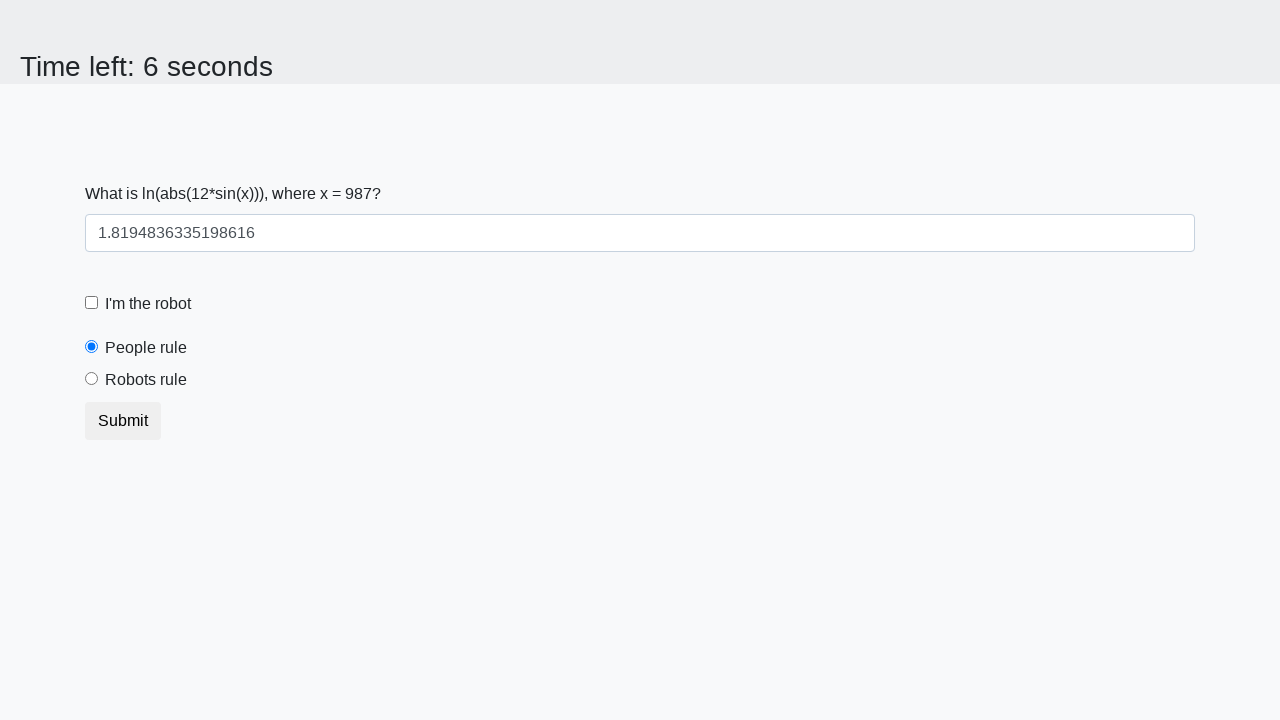

Clicked robot checkbox to verify human presence at (148, 304) on [for='robotCheckbox']
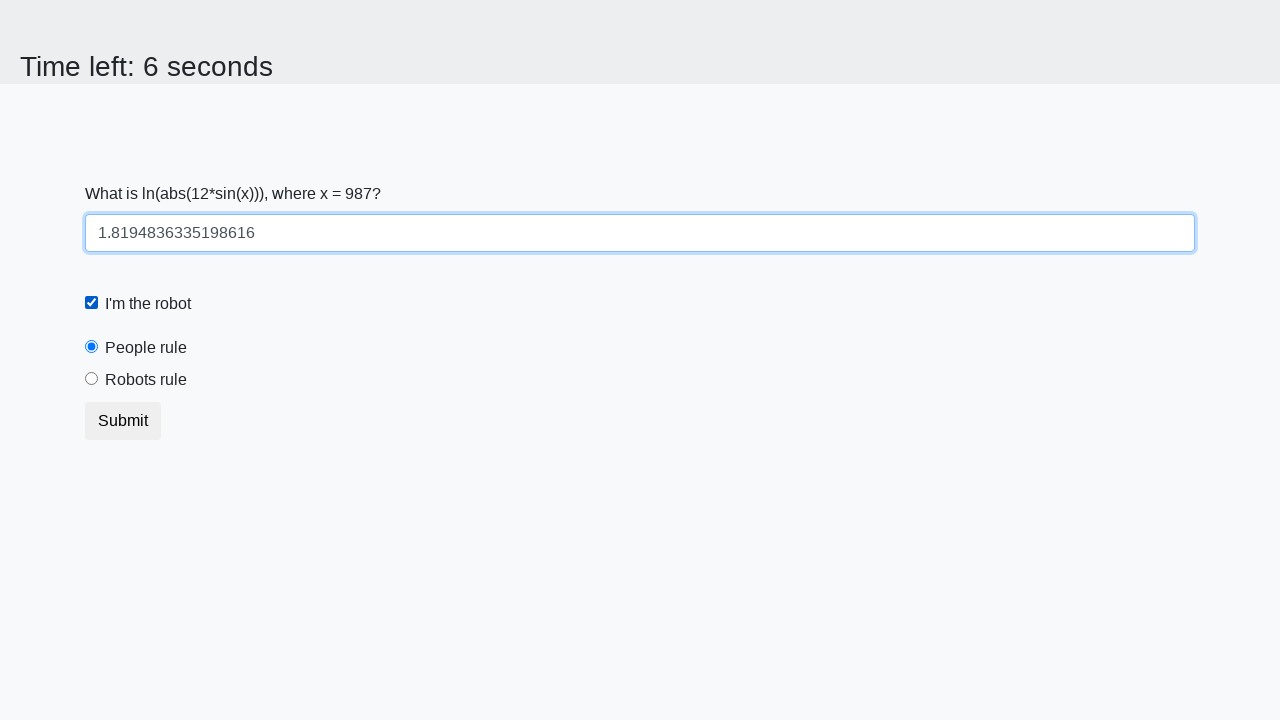

Selected robots rule radio button at (146, 380) on [for='robotsRule']
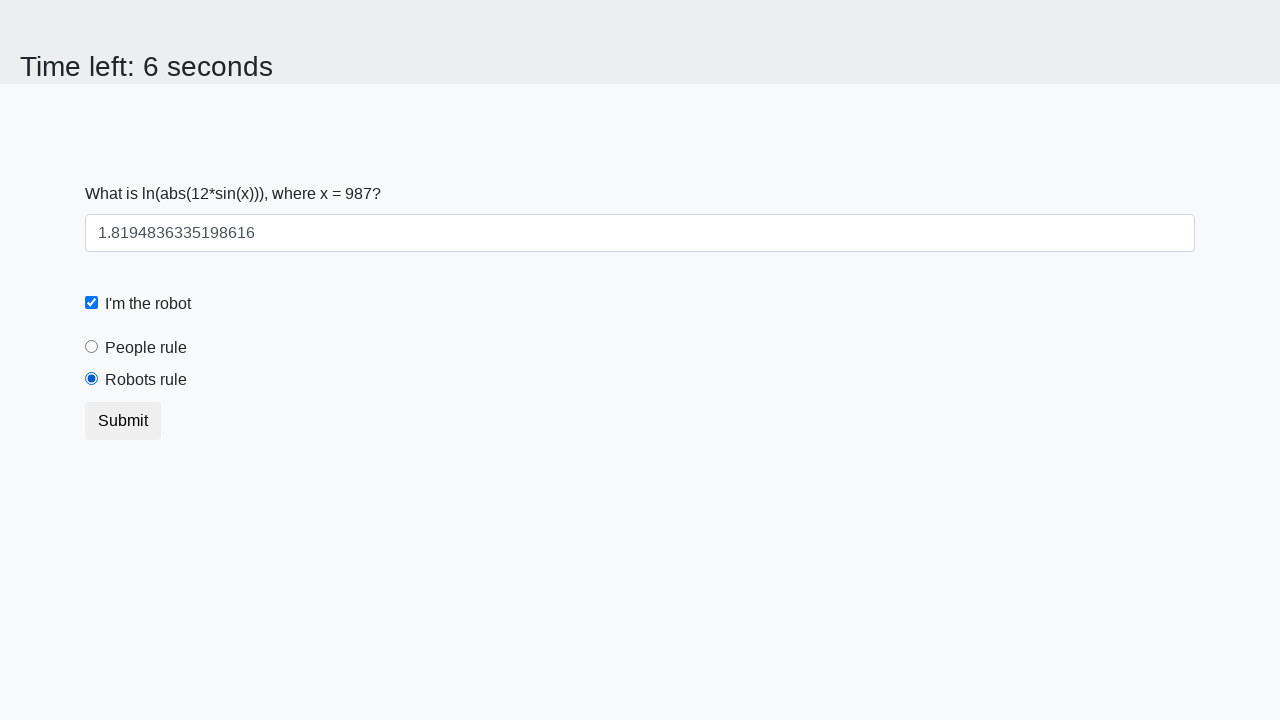

Clicked submit button to complete robot verification at (123, 421) on .btn
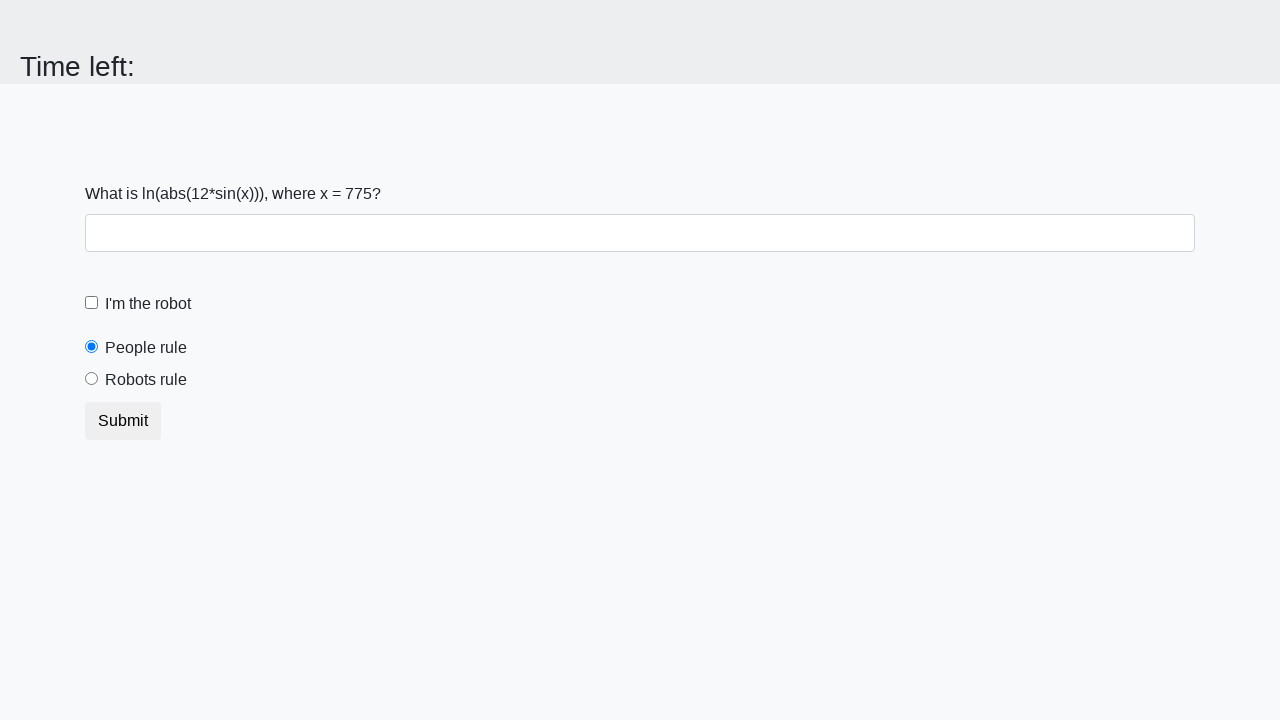

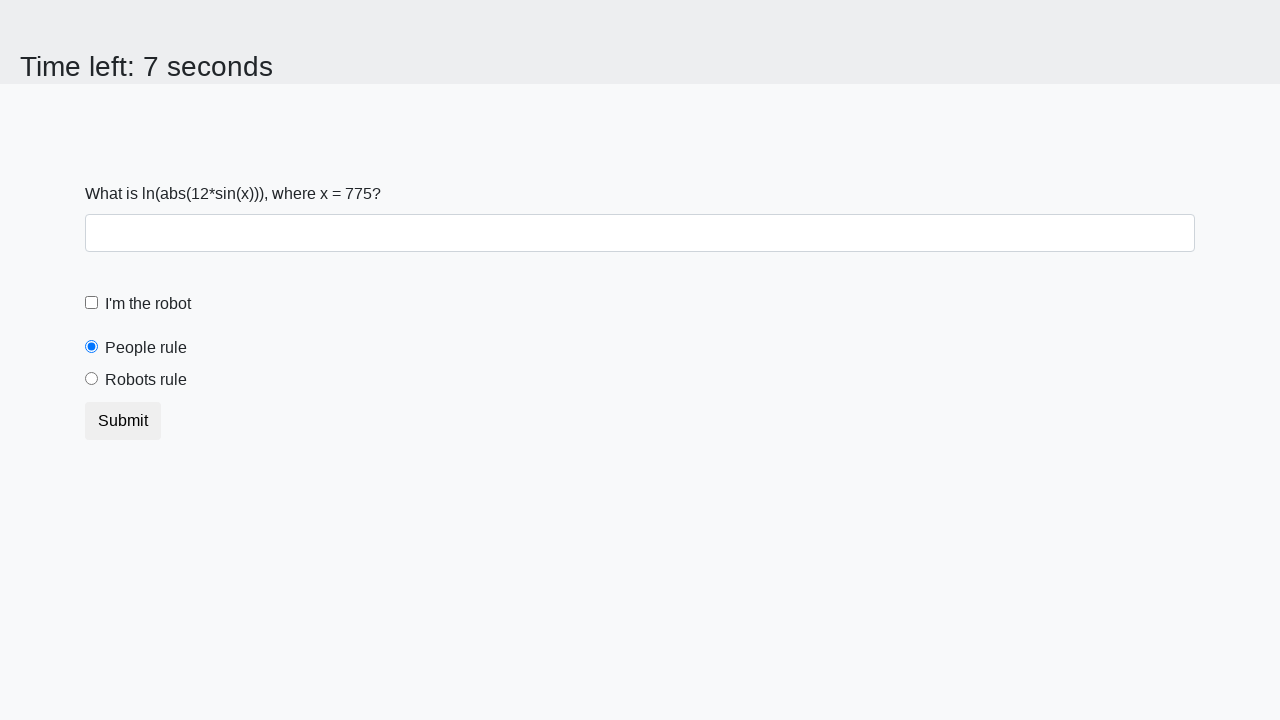